Tests browser window handling by clicking a link that opens a new window, switching to the new window, then switching back to the main window and verifying the URL.

Starting URL: https://the-internet.herokuapp.com/windows

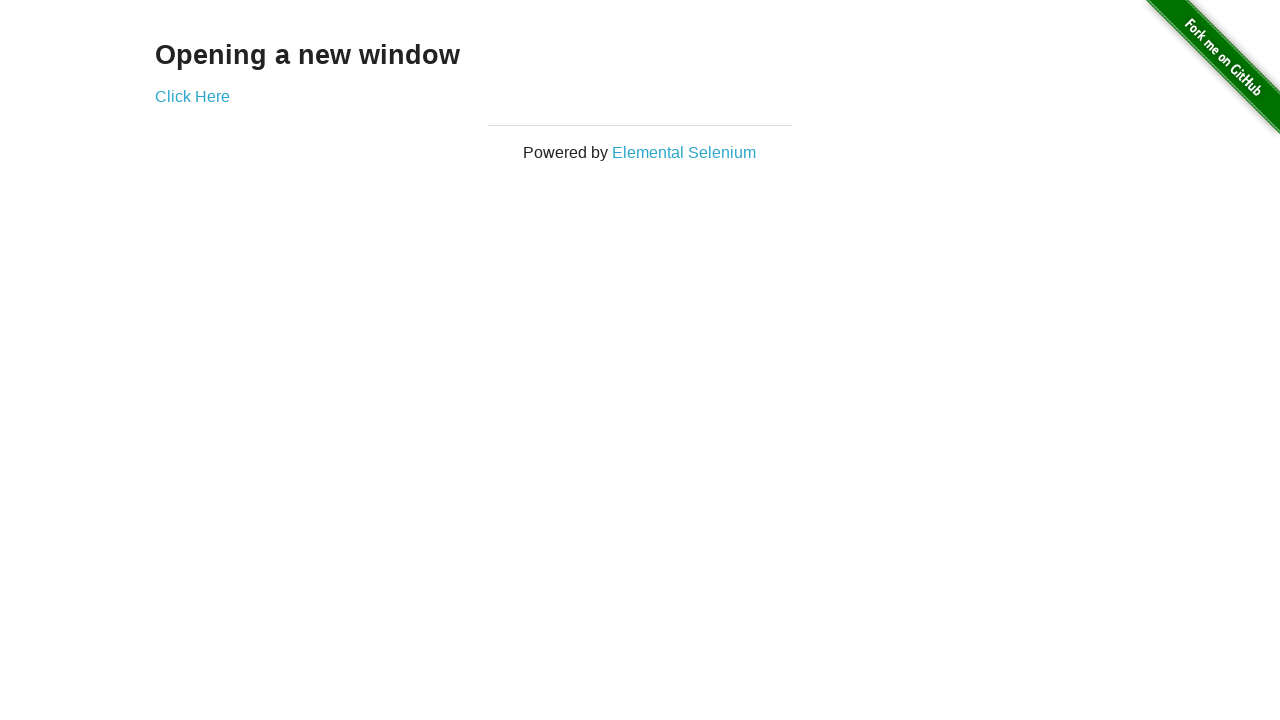

Stored reference to main page
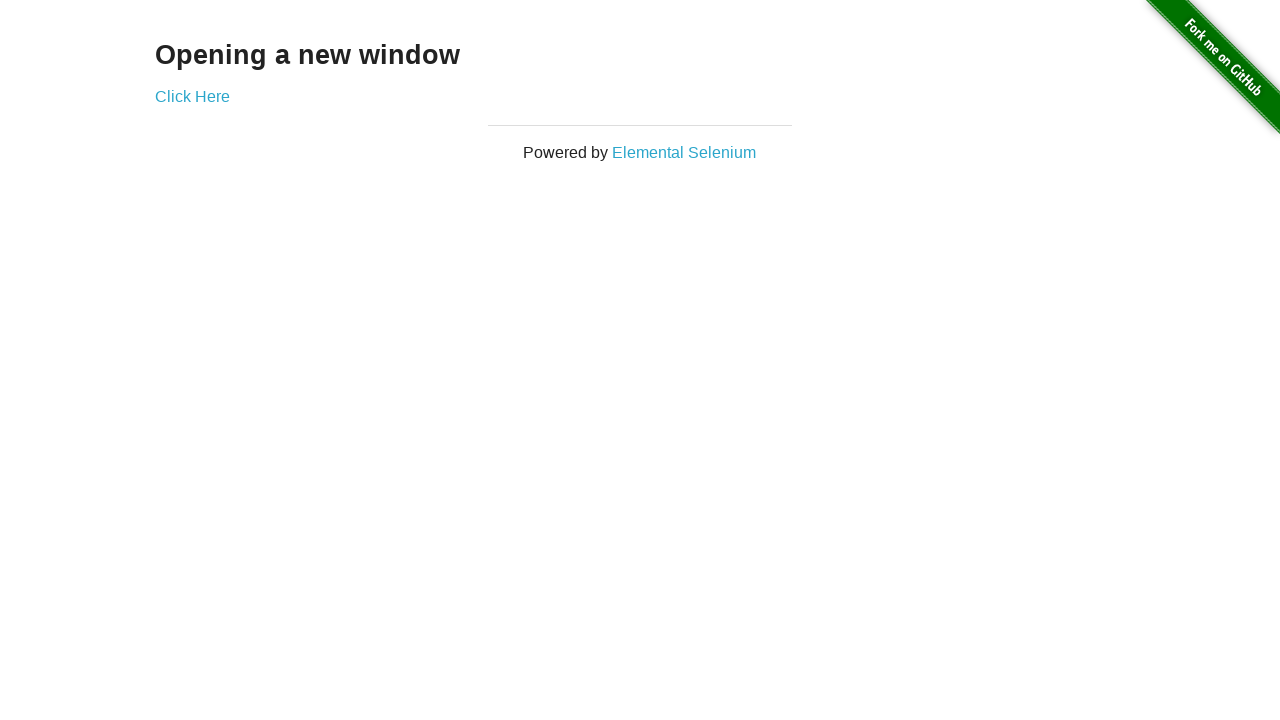

Clicked 'Click Here' link to open new window at (192, 96) on xpath=//a[contains(text(),'Click Here')]
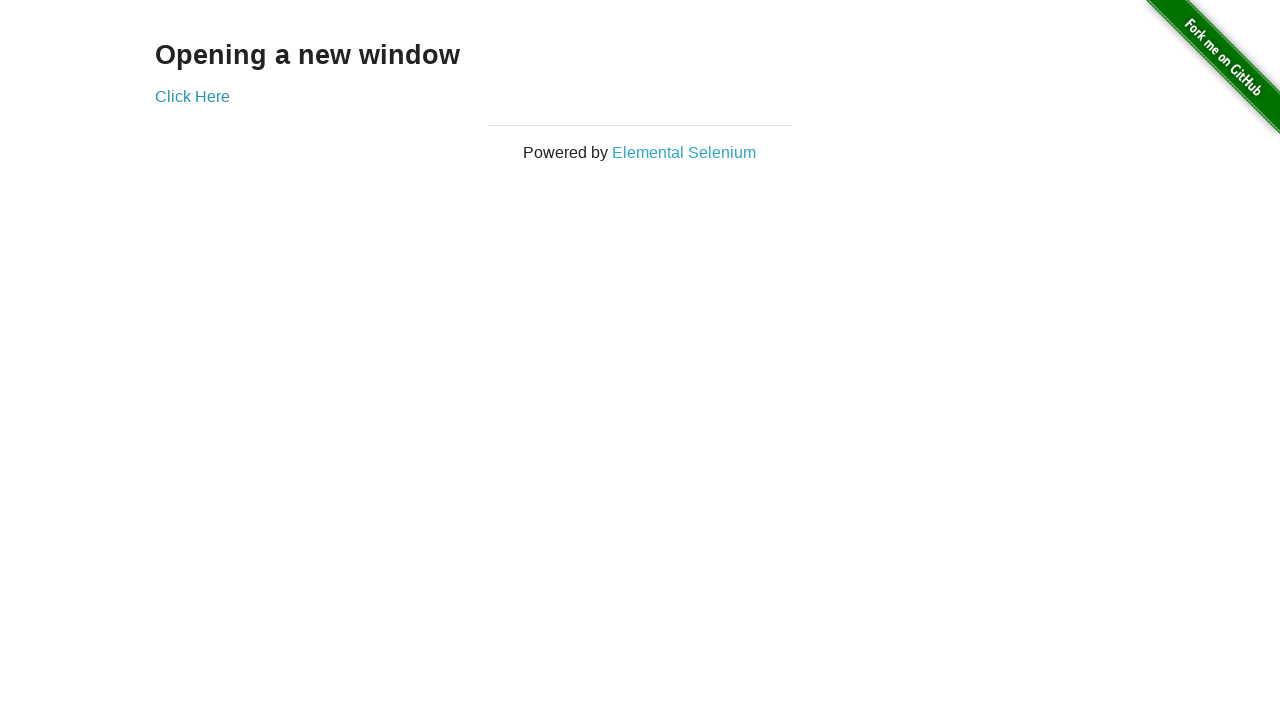

Captured new window page object
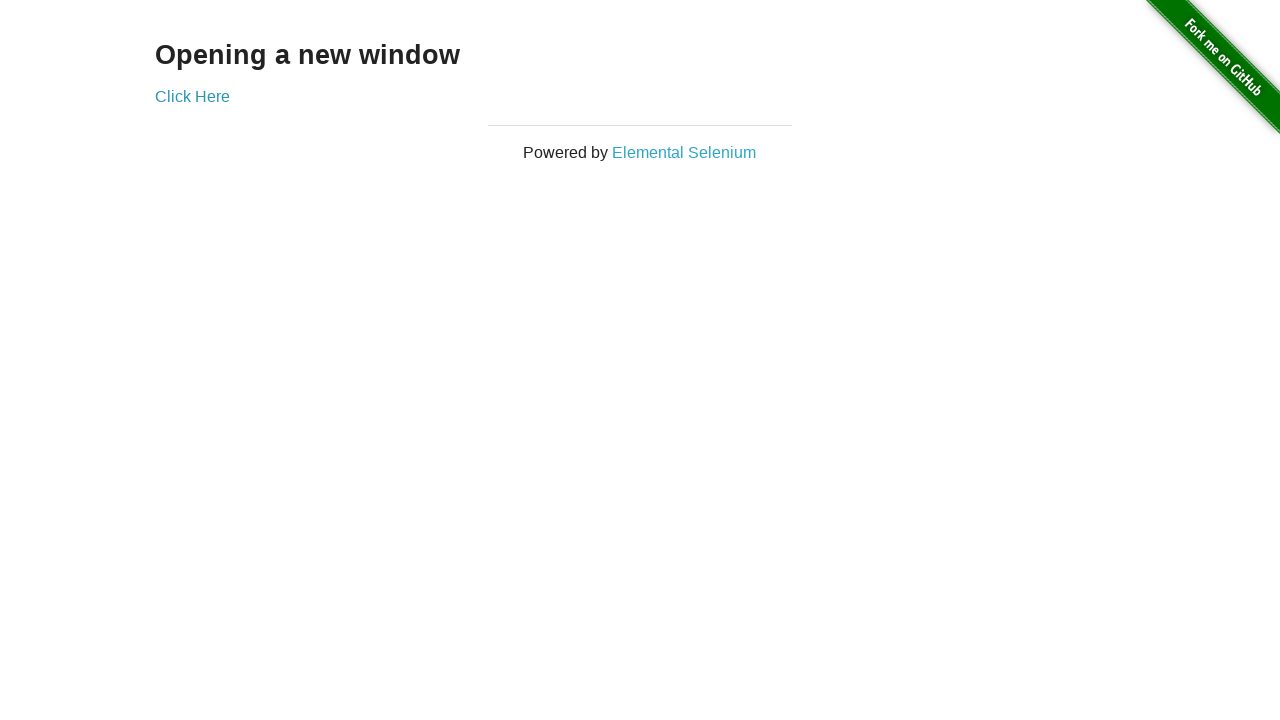

New window finished loading
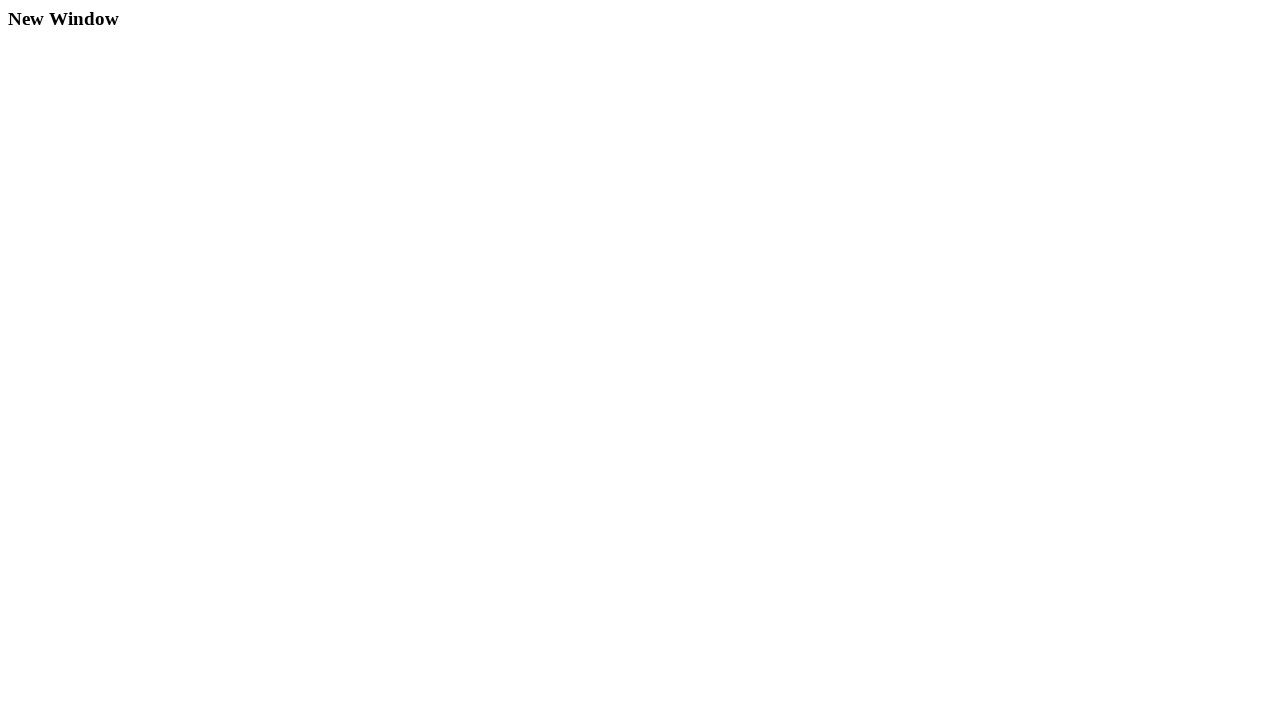

Verified 'New Window' text is present in new window
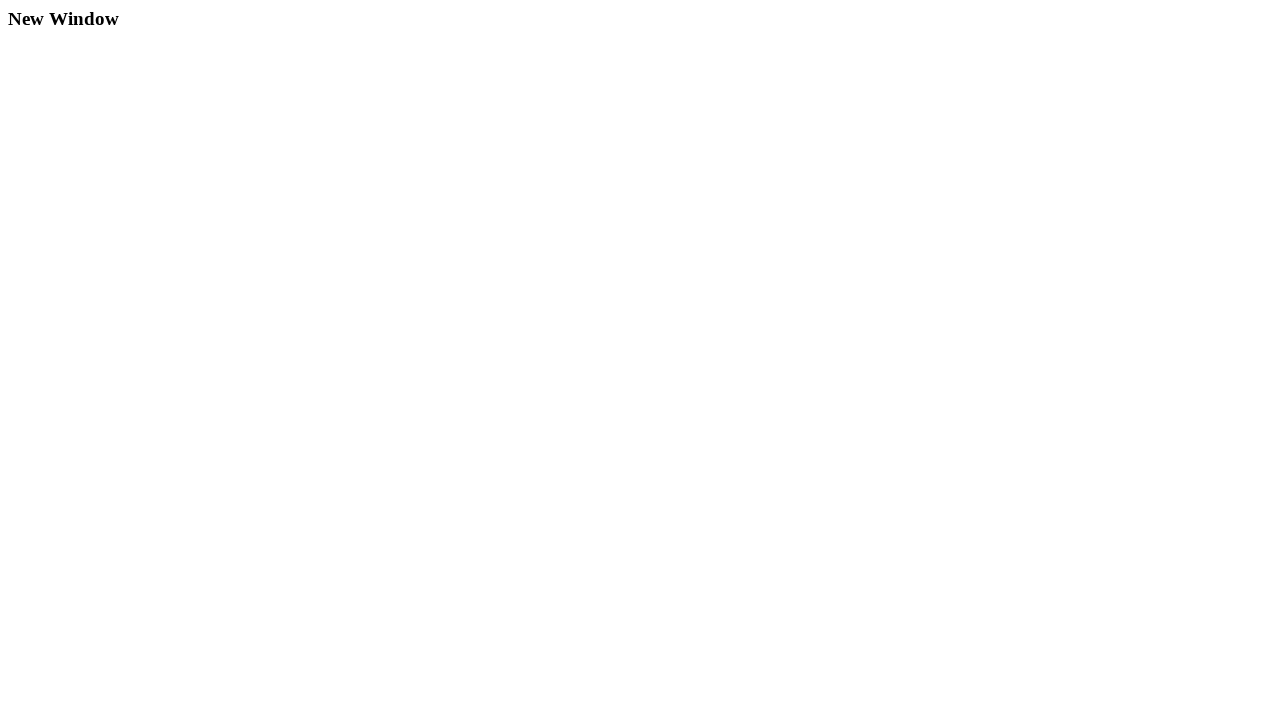

Brought main window to front
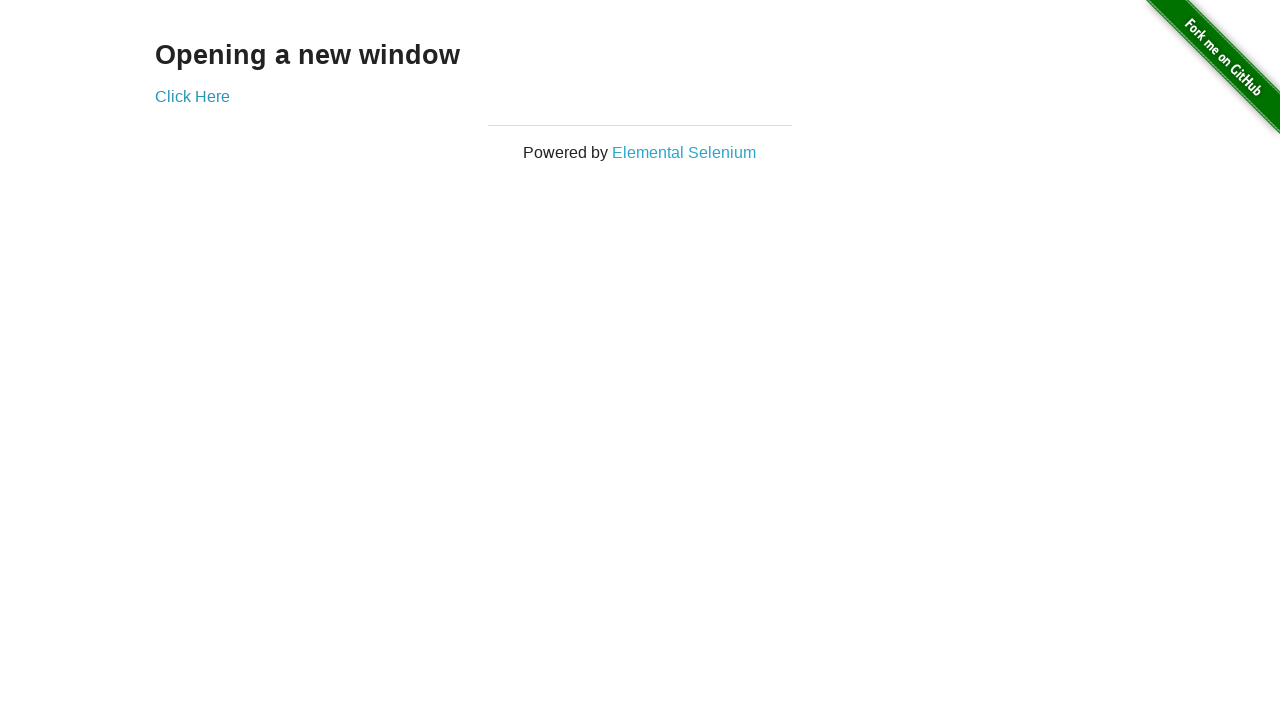

Verified main window URL is correct
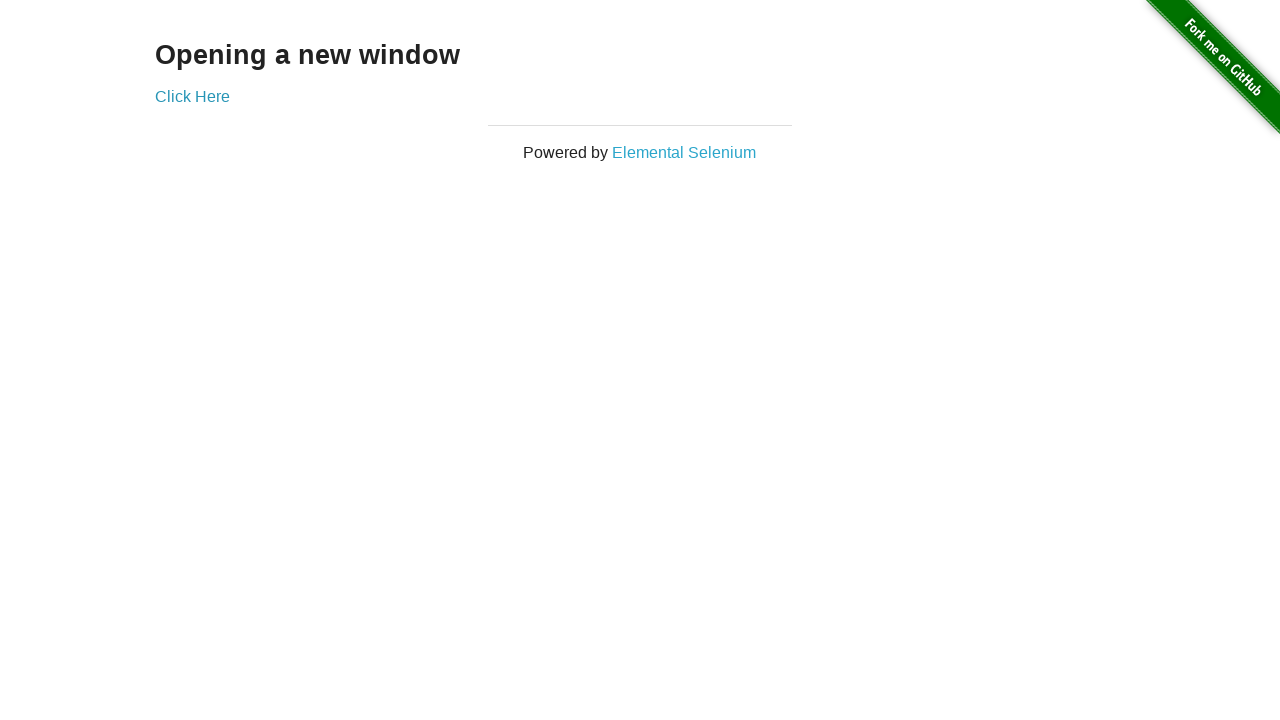

Closed new window
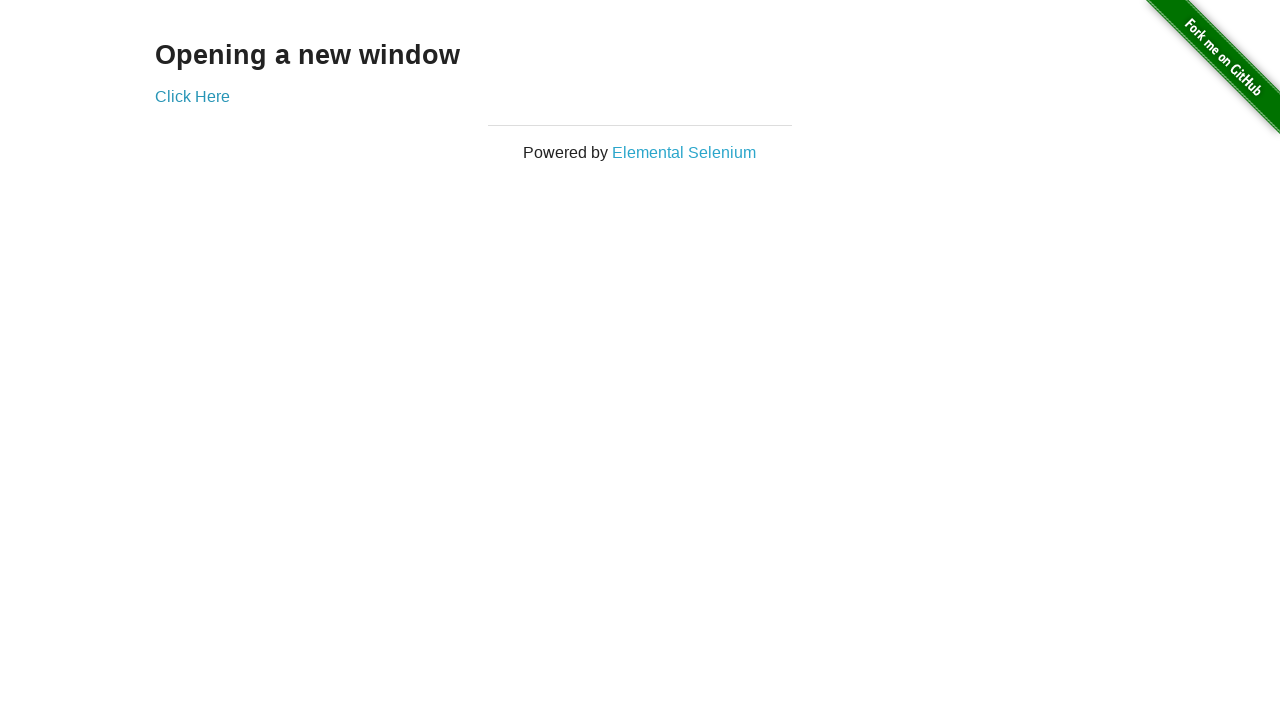

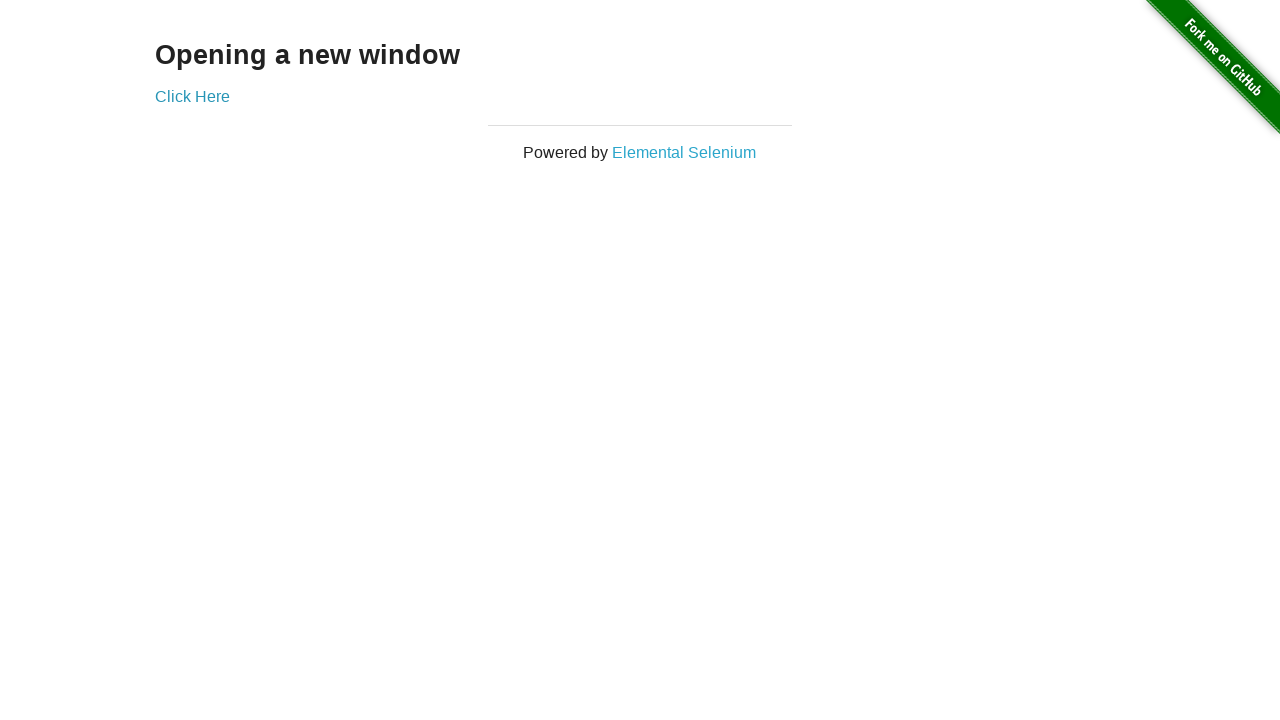